Tests staying on the current page by clicking a button that triggers an alert, then dismissing (canceling) the alert, and verifying the page displays the correct message.

Starting URL: https://kristinek.github.io/site/examples/alerts_popups

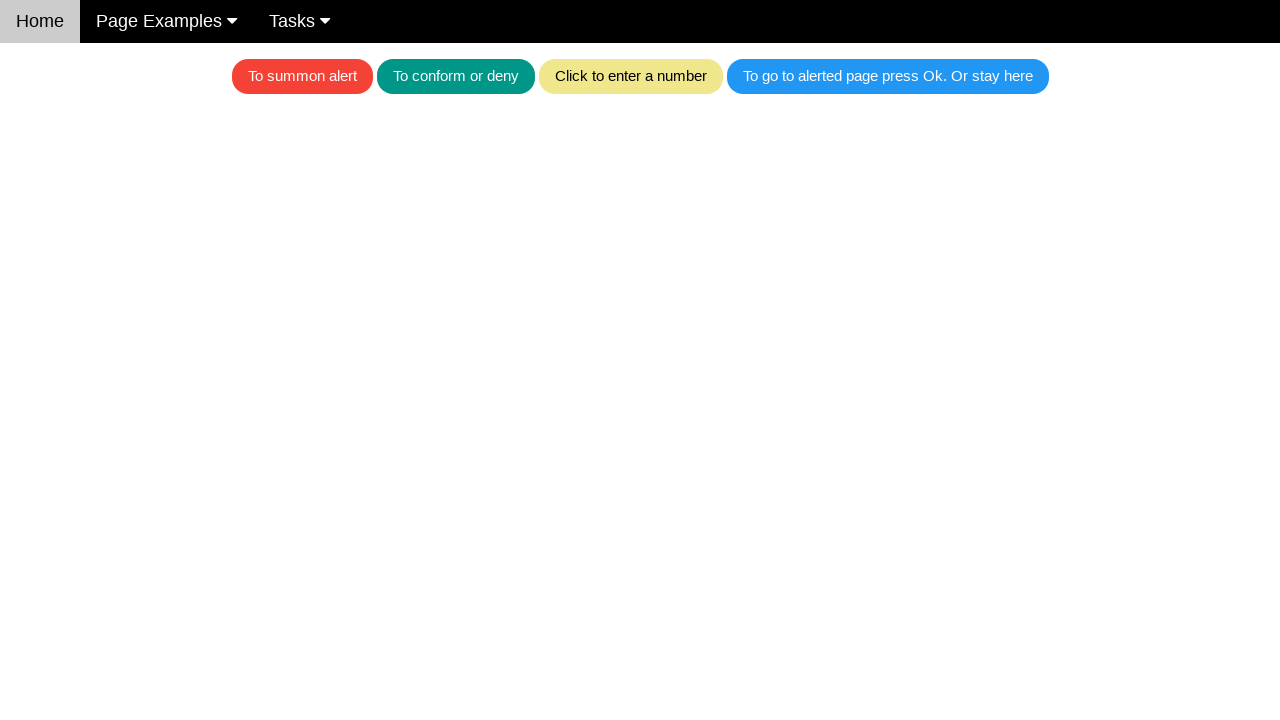

Set up dialog handler to dismiss the alert
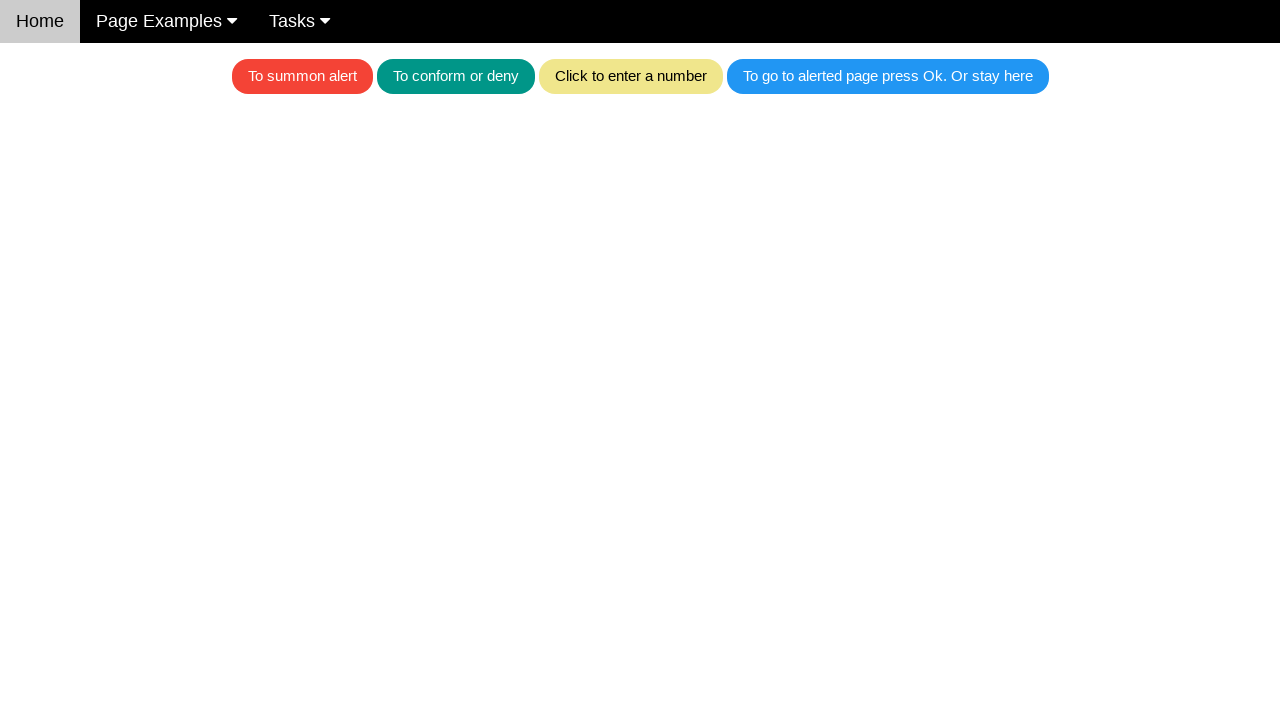

Clicked button that triggers alert at (888, 76) on .w3-blue
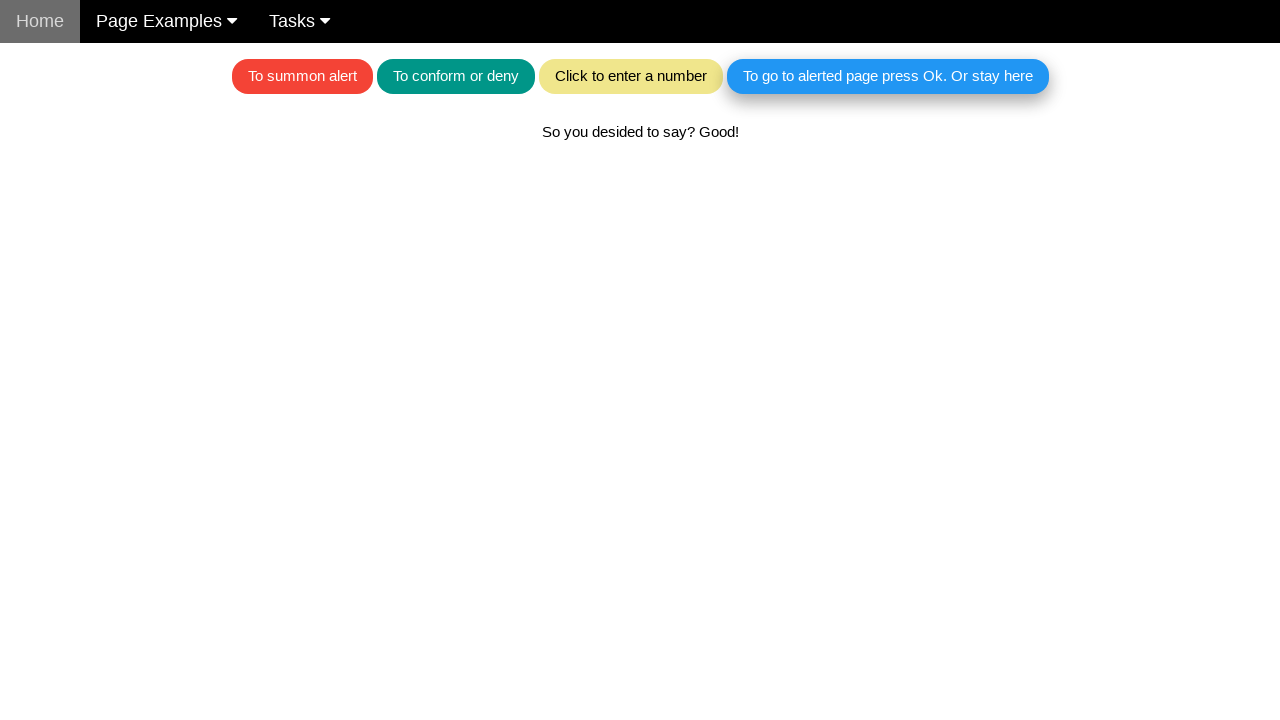

Alert message element loaded after dismissing alert
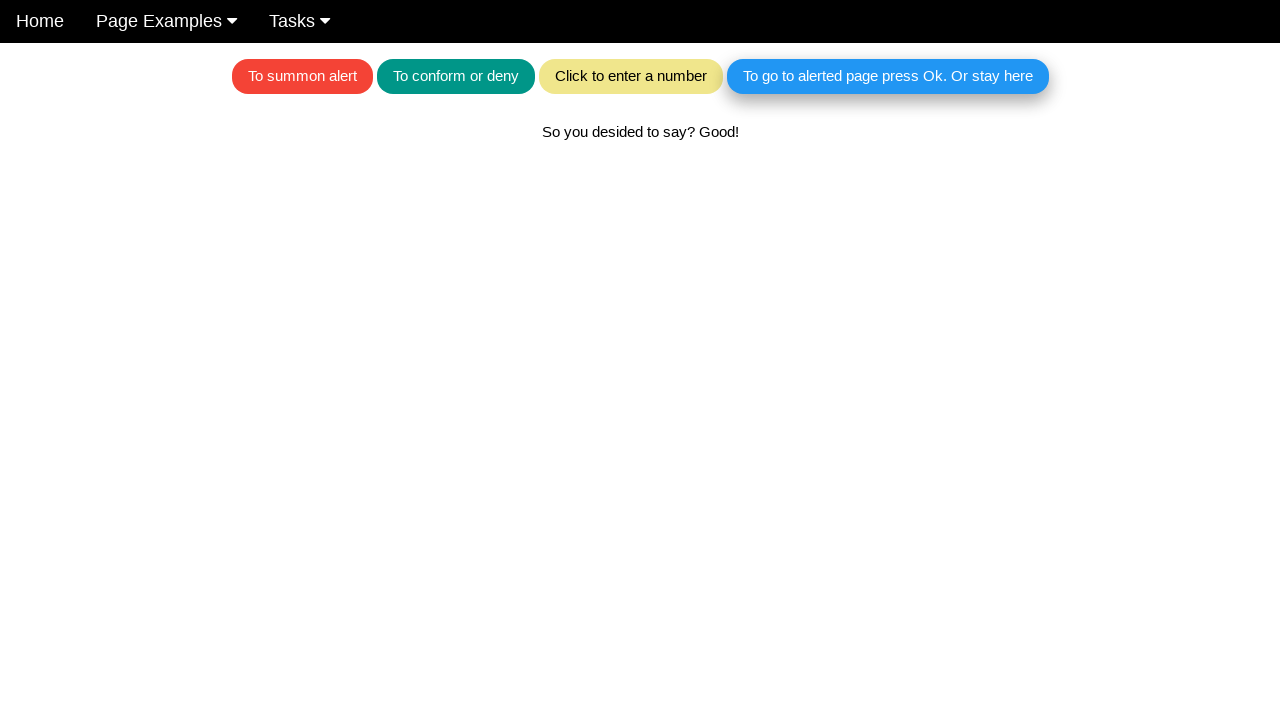

Located text element for verification
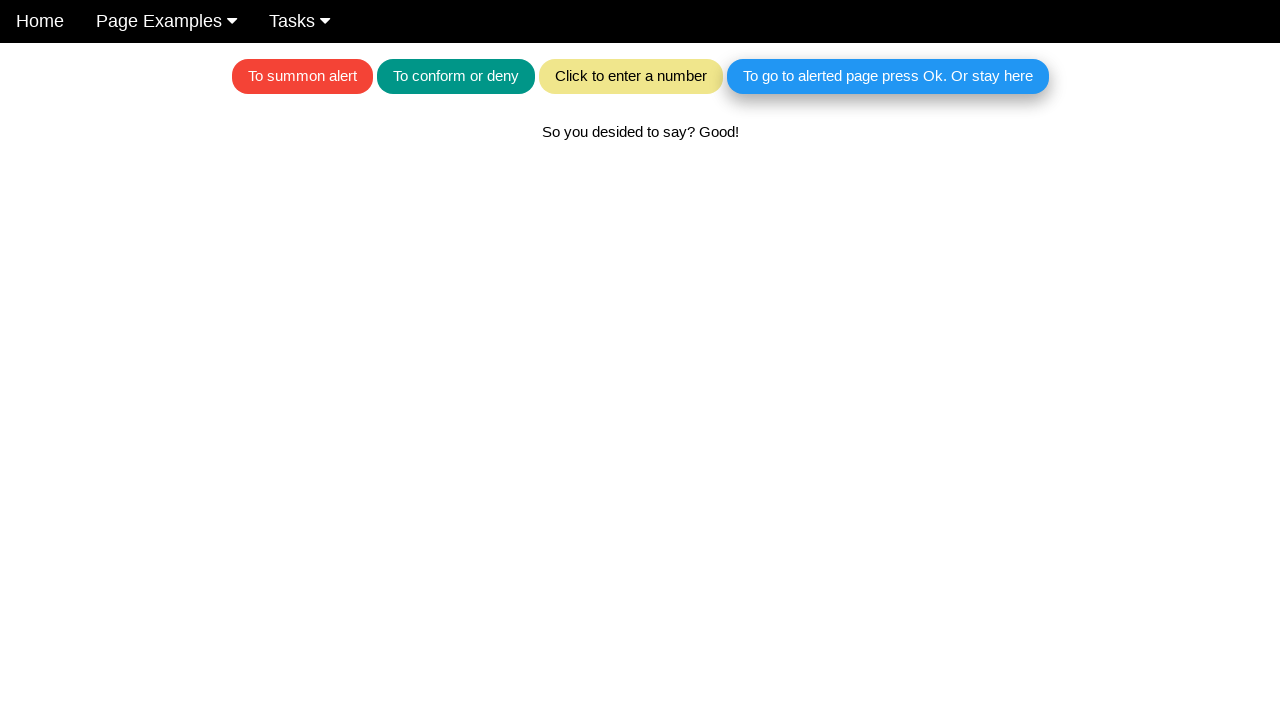

Verified page displays correct message after alert dismissal
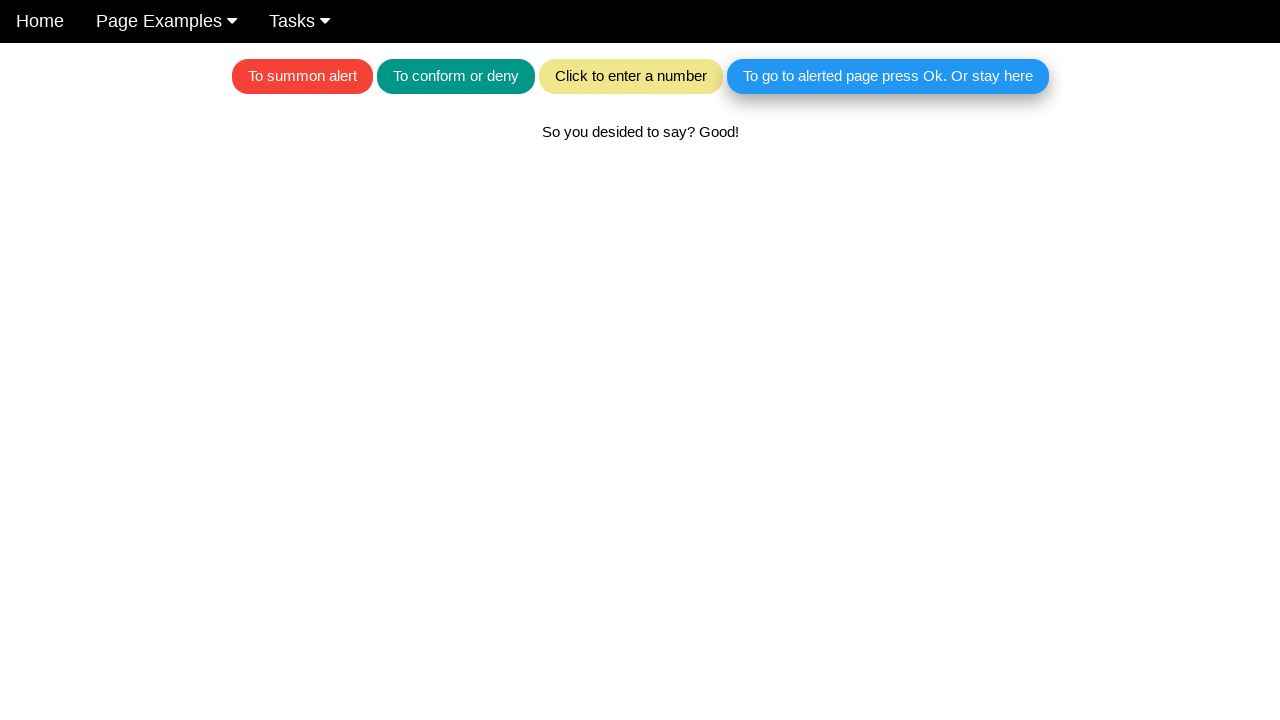

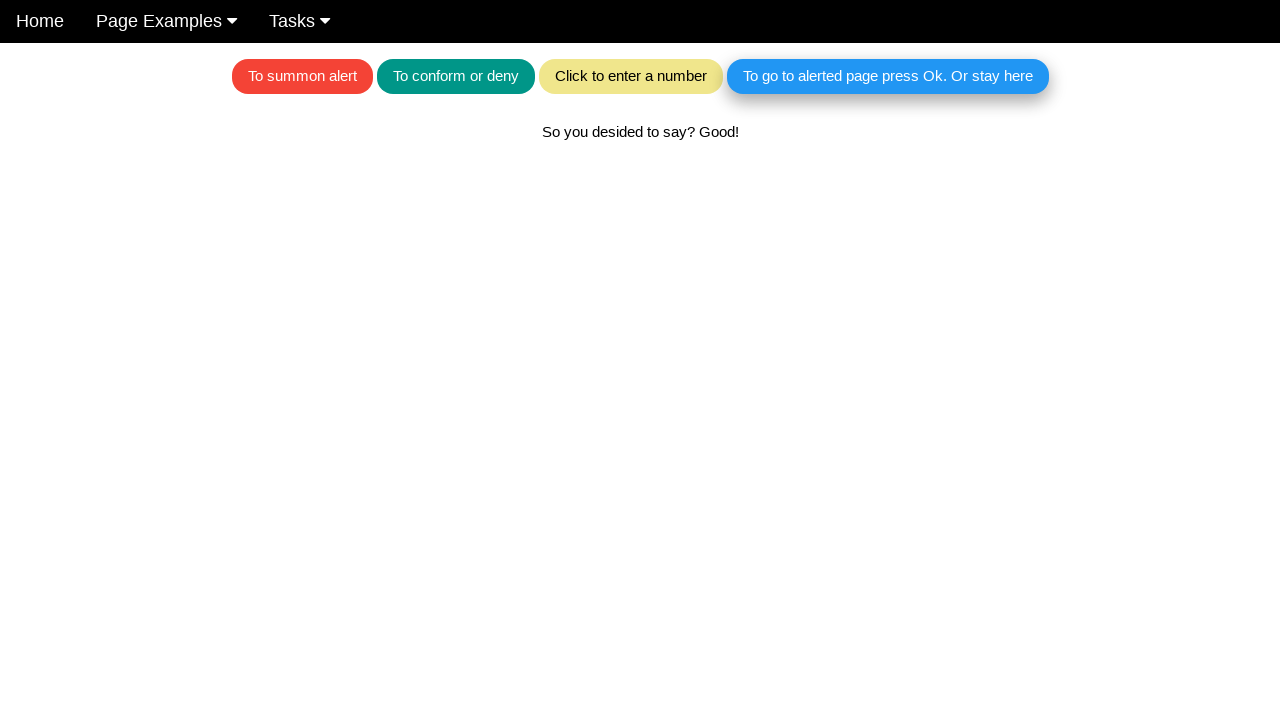